Tests the text box form on DemoQA by filling in user name, email, current address, and permanent address fields and verifying the values are entered correctly

Starting URL: https://demoqa.com/text-box

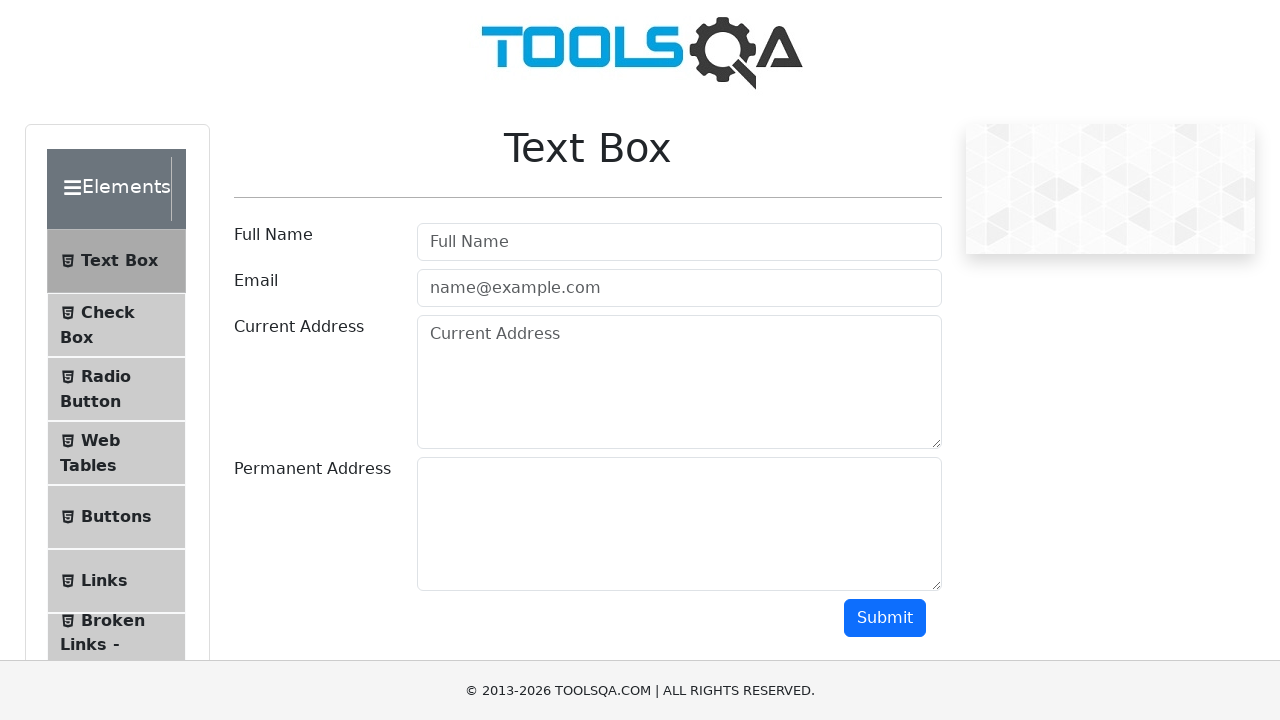

Cleared the userName field on input#userName
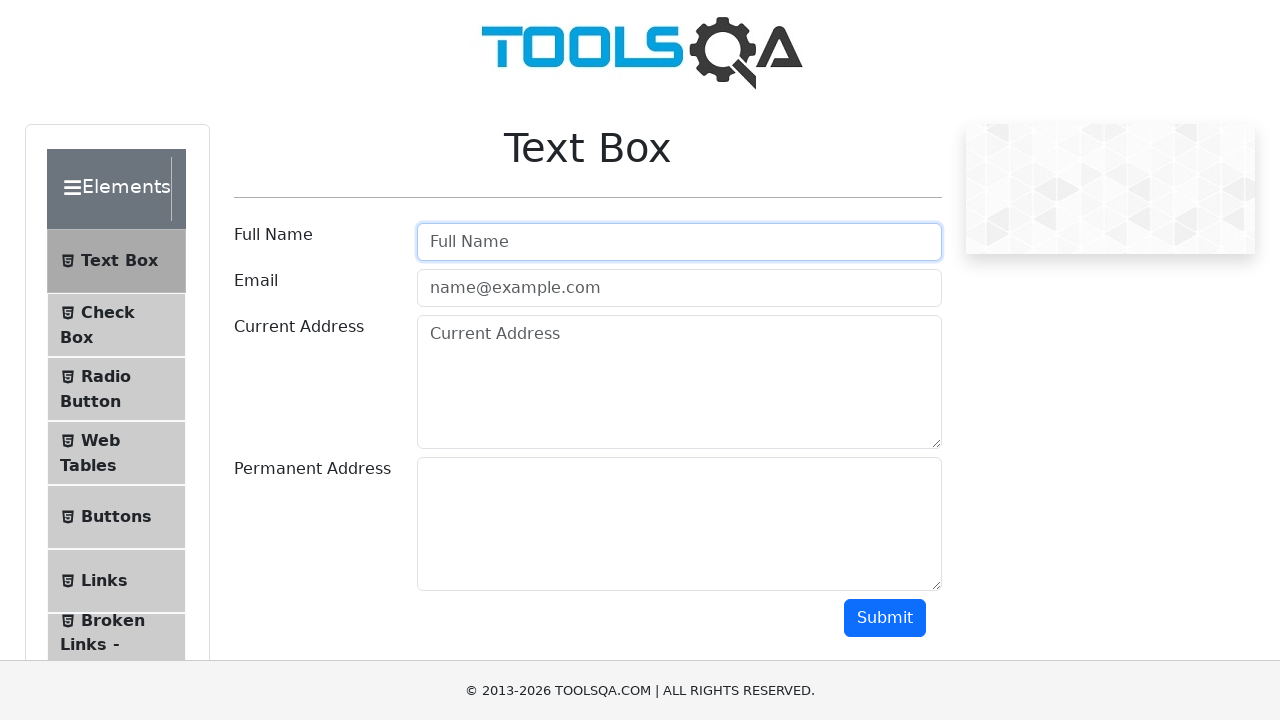

Filled userName field with 'Rick' on input#userName
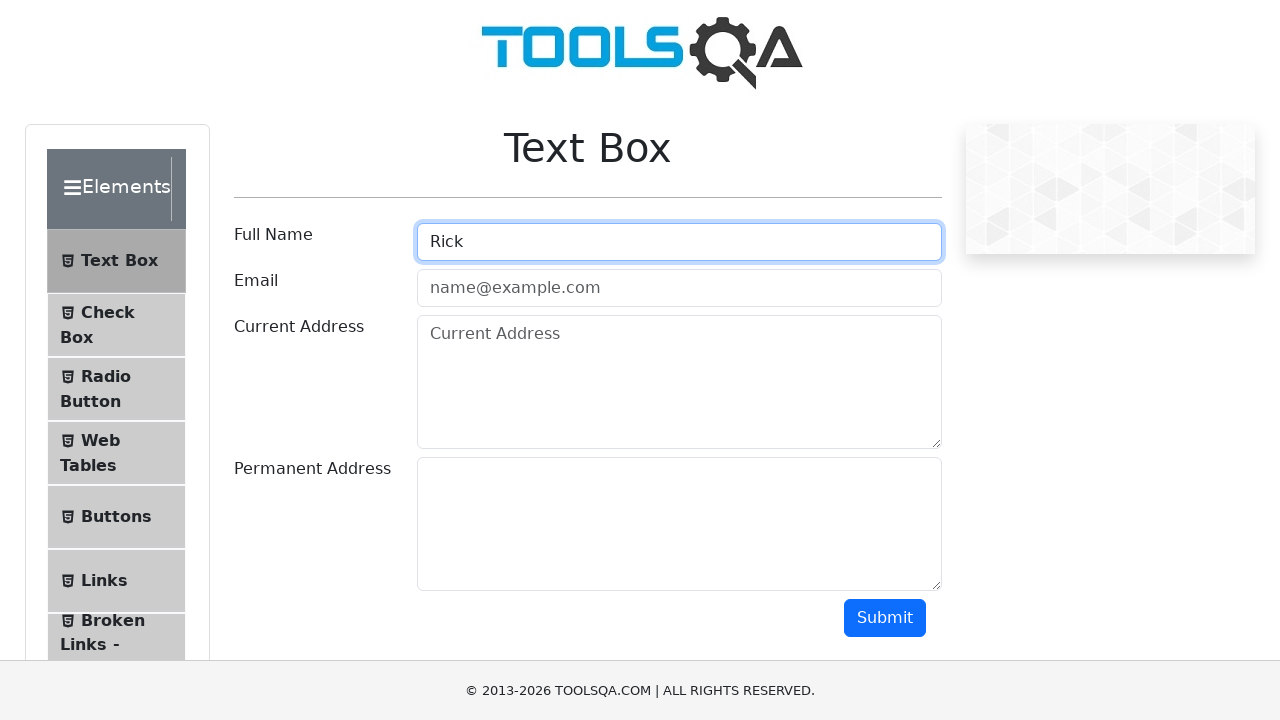

Cleared the userEmail field on input#userEmail
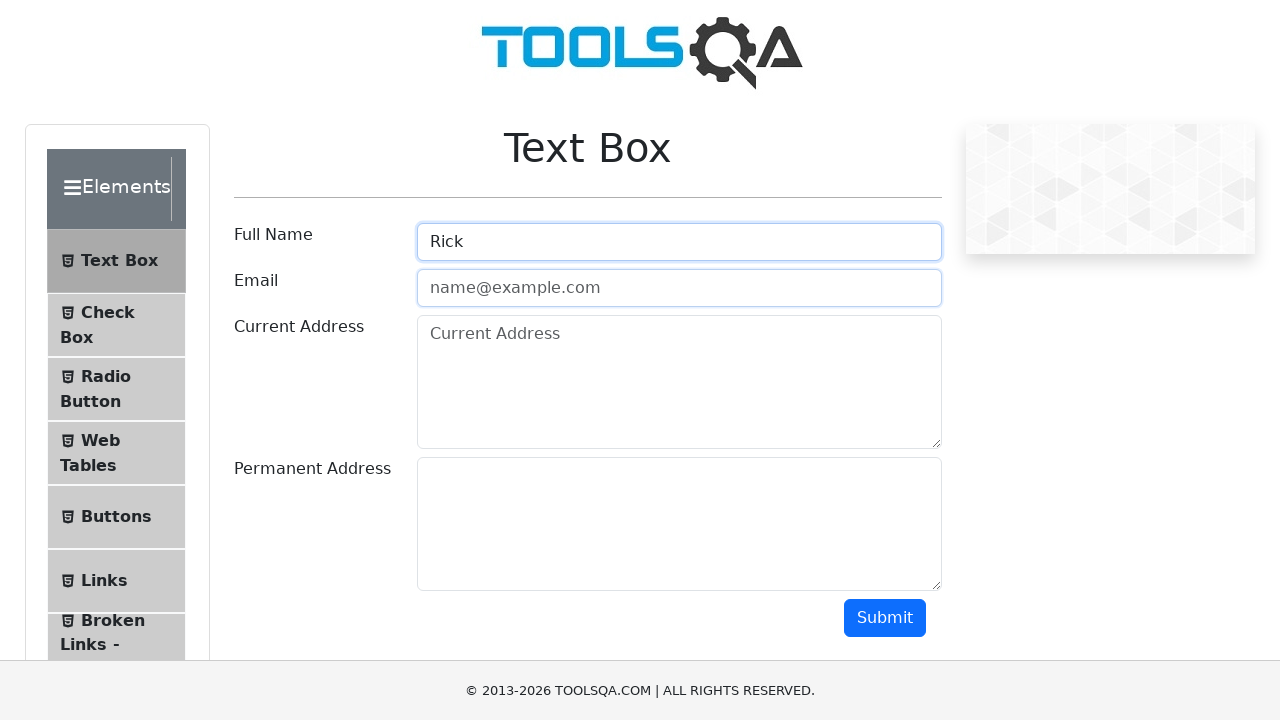

Filled userEmail field with 'hotdogg@mail.com' on input#userEmail
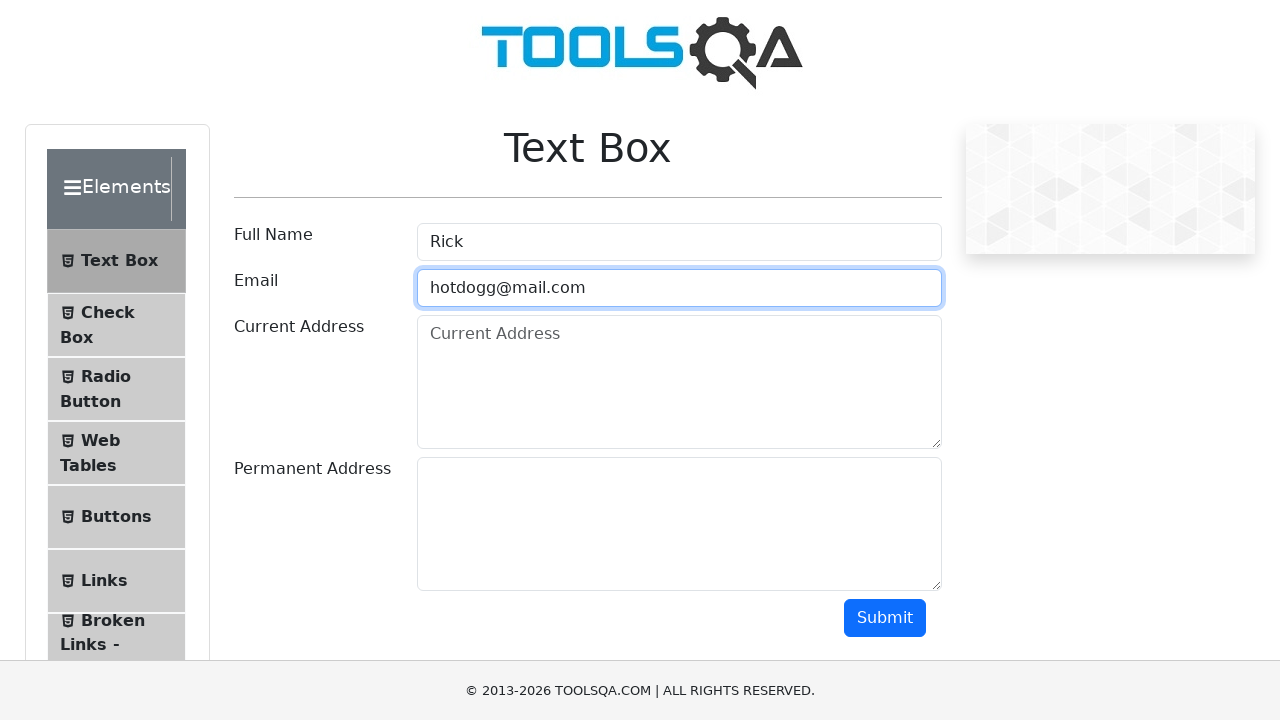

Cleared the currentAddress field on textarea#currentAddress
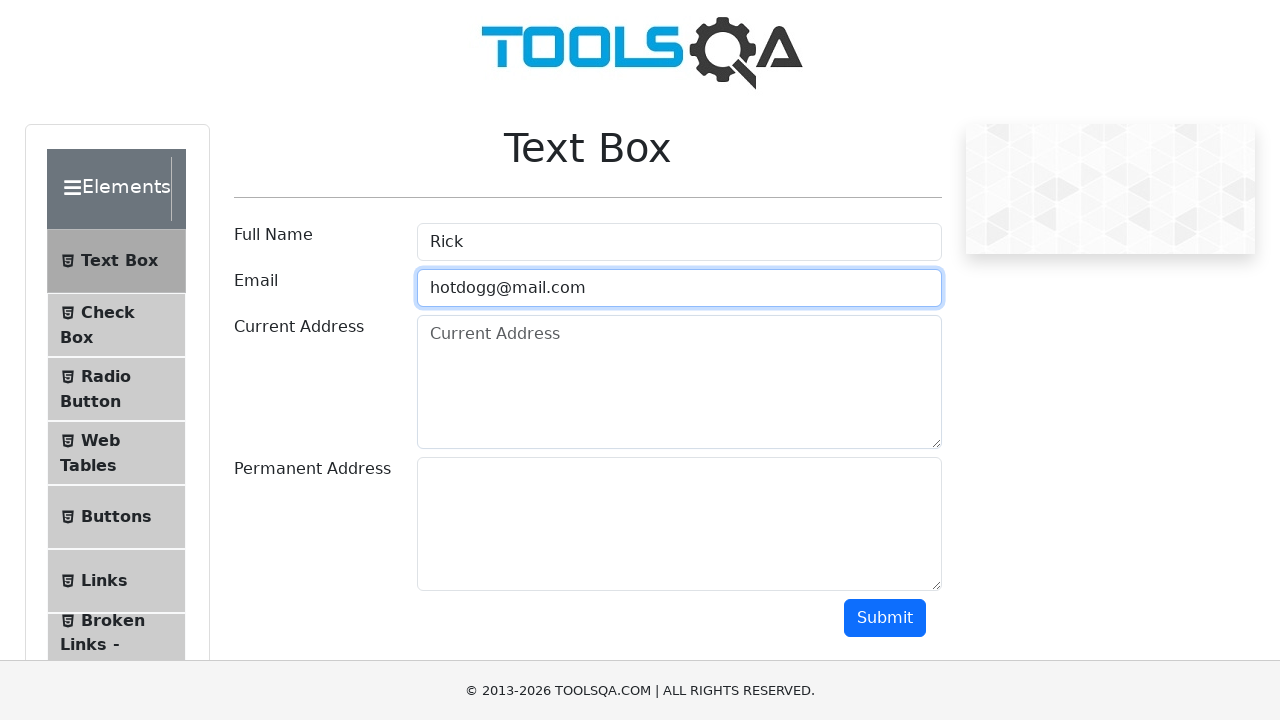

Filled currentAddress field with 'g.Krasnodar st.Kirov 23' on textarea#currentAddress
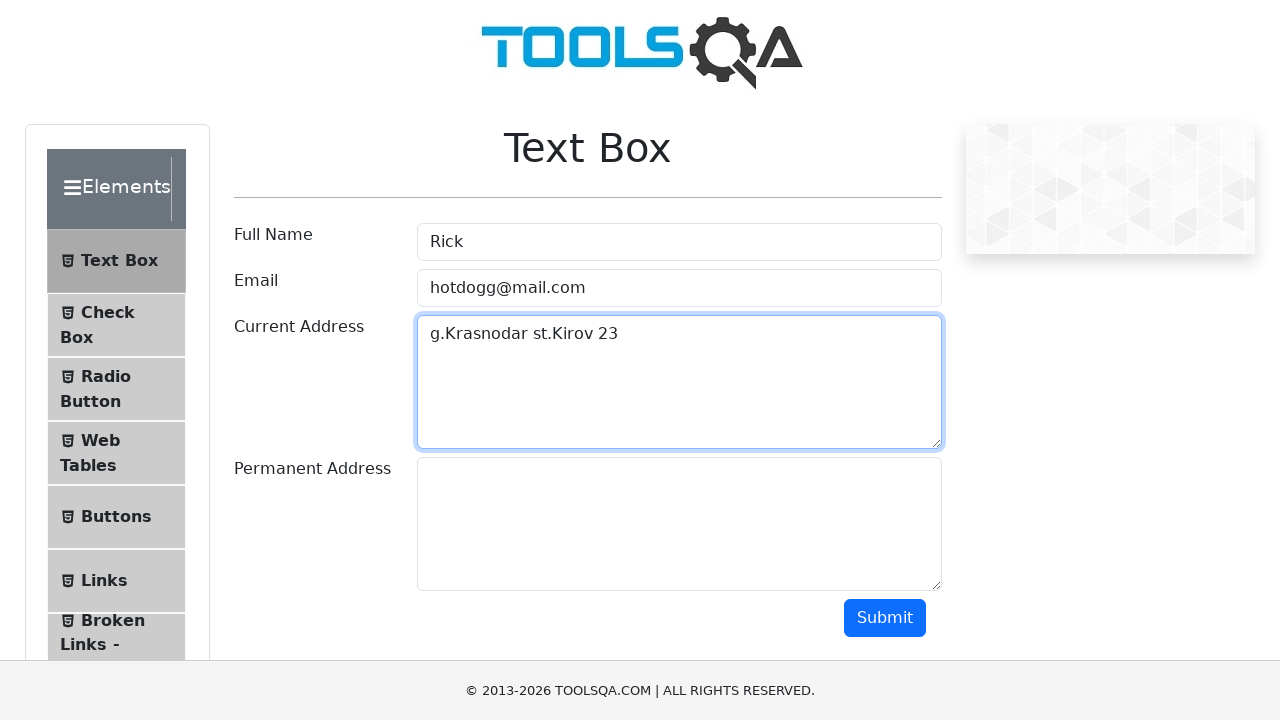

Cleared the permanentAddress field on textarea#permanentAddress
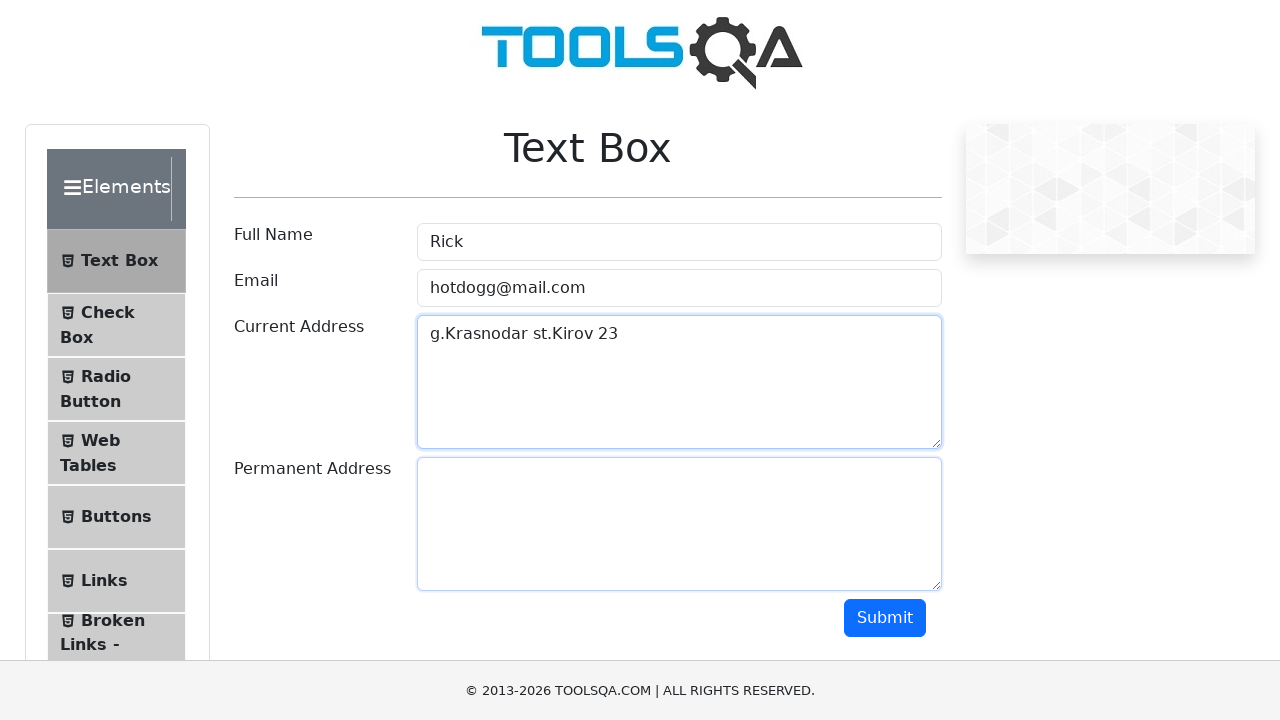

Filled permanentAddress field with 'g.Krasnodar st.Lenina 13' on textarea#permanentAddress
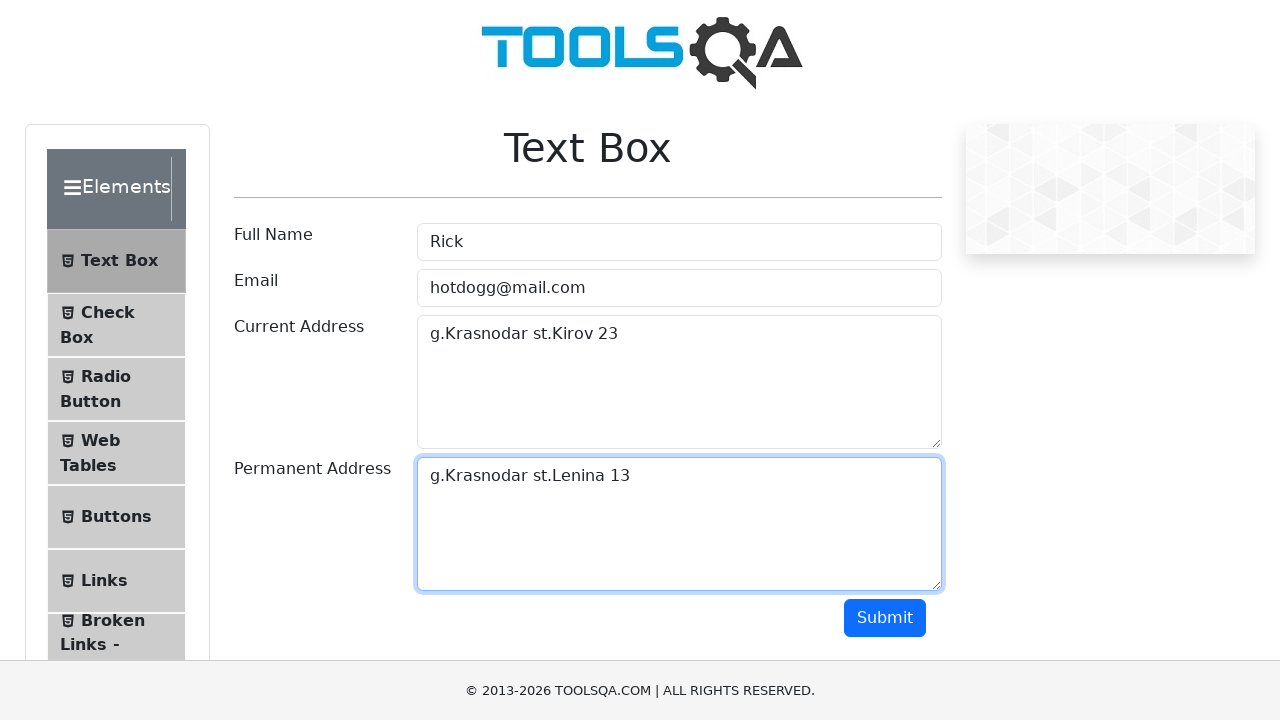

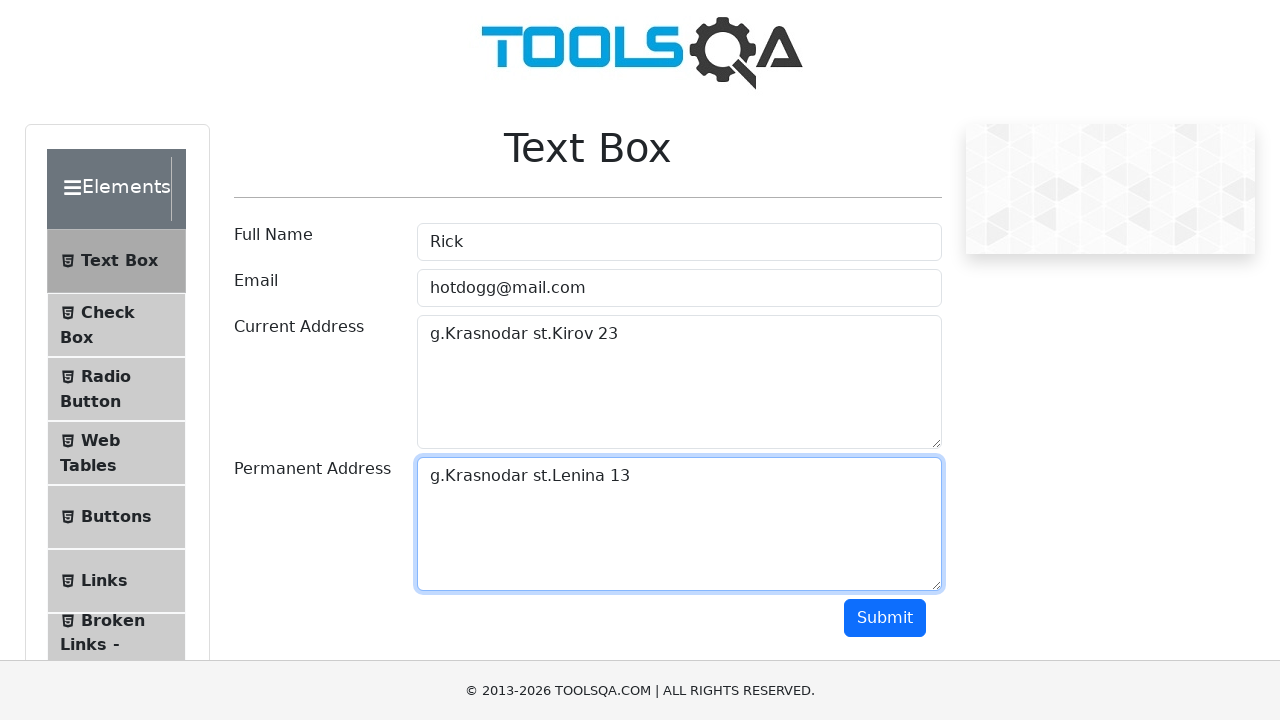